Tests the add row functionality on a Bootstrap table by adding 5 new rows with name, department, and phone data. For each row, it clicks "Add New", fills in the form fields, and clicks the Add button.

Starting URL: https://www.tutorialrepublic.com/snippets/bootstrap/table-with-add-and-delete-row-feature.php

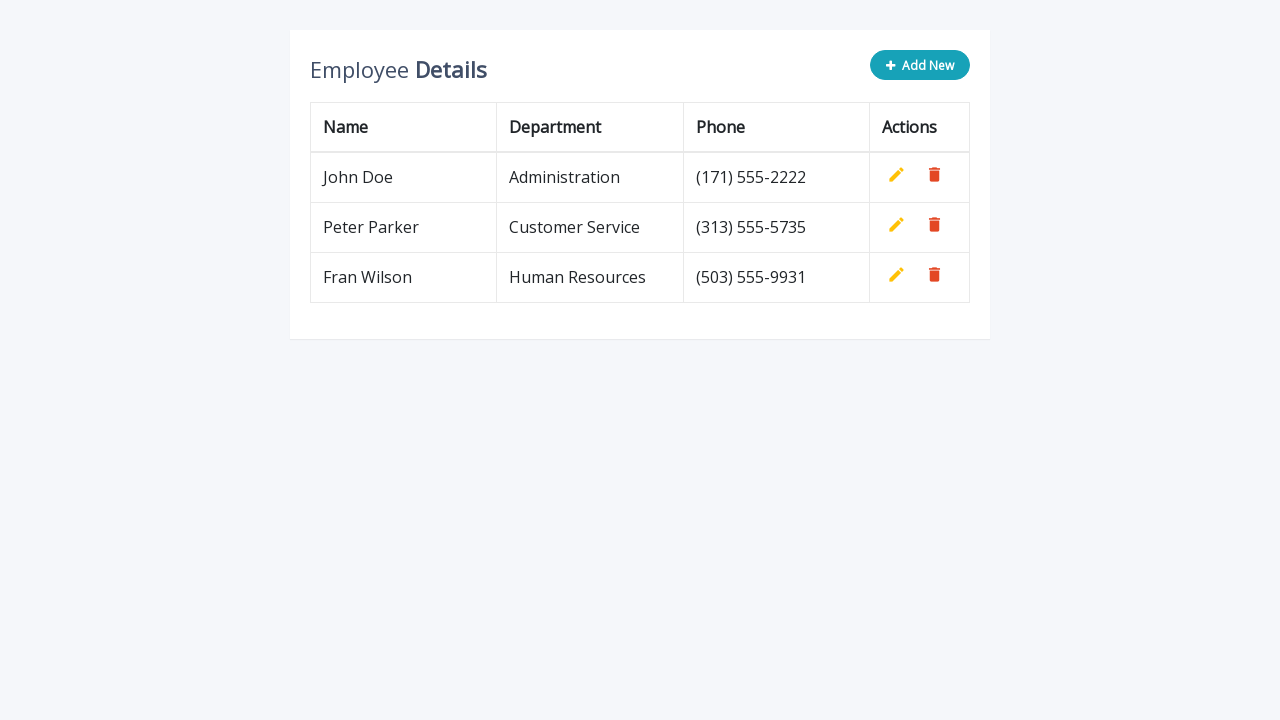

Clicked 'Add New' button to add row 1 at (920, 65) on button.add-new
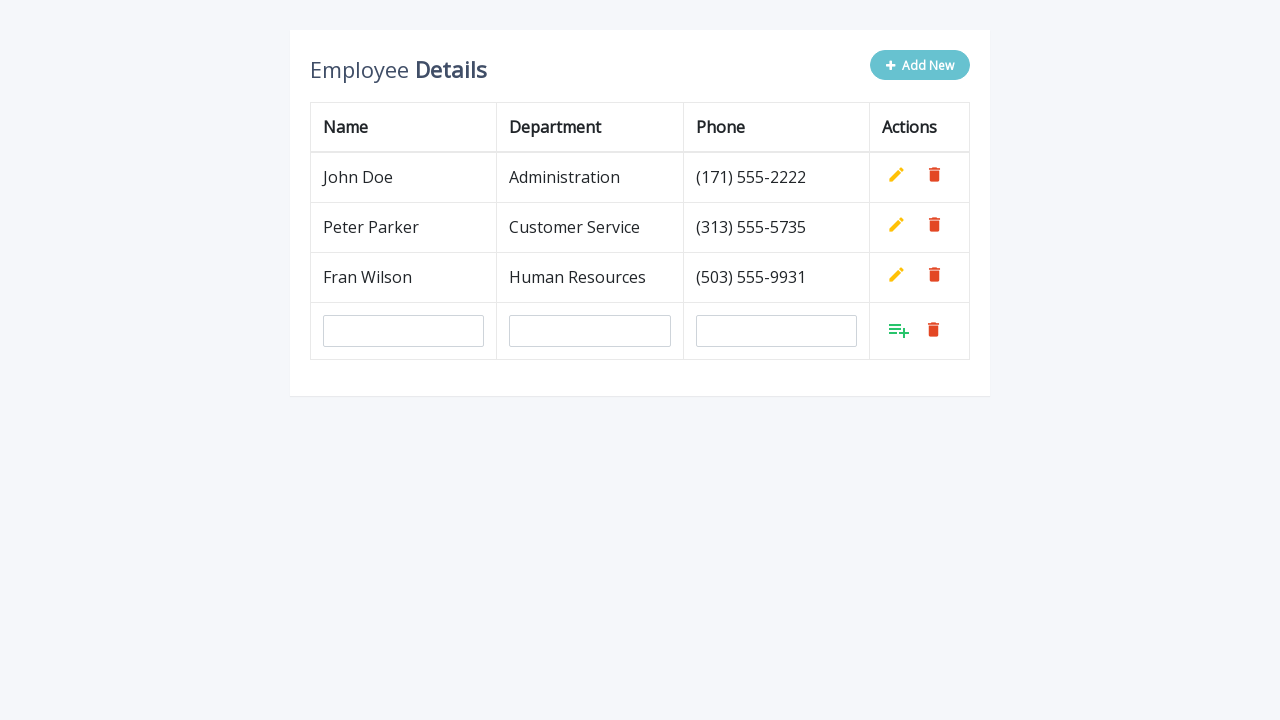

Input fields appeared after clicking Add New
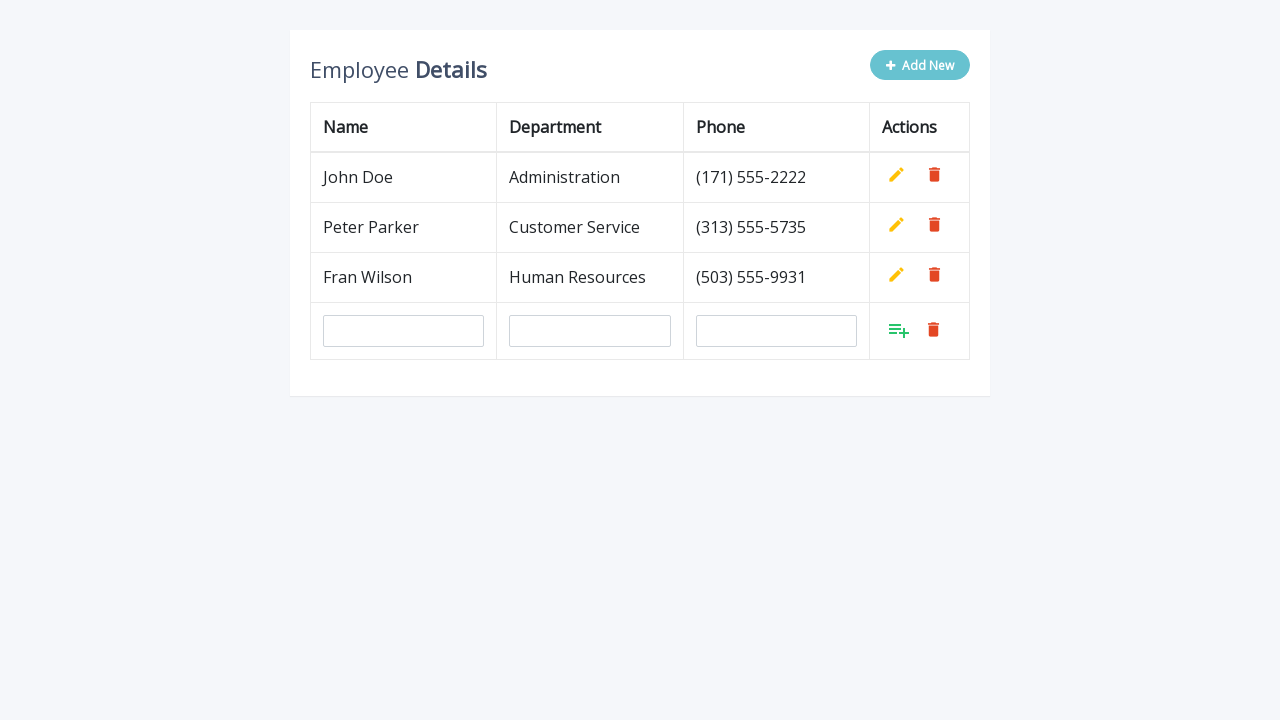

Filled name field with 'John Smith' on input[name='name']
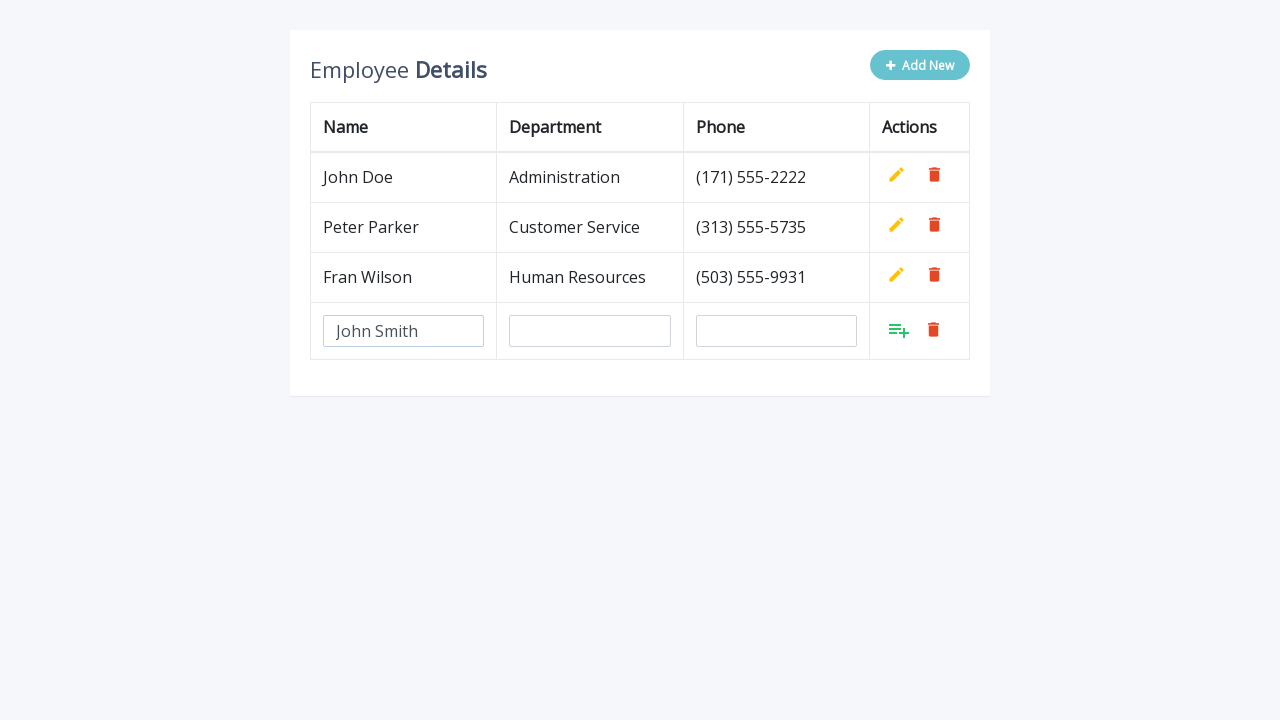

Filled department field with 'Engineering' on input[name='department']
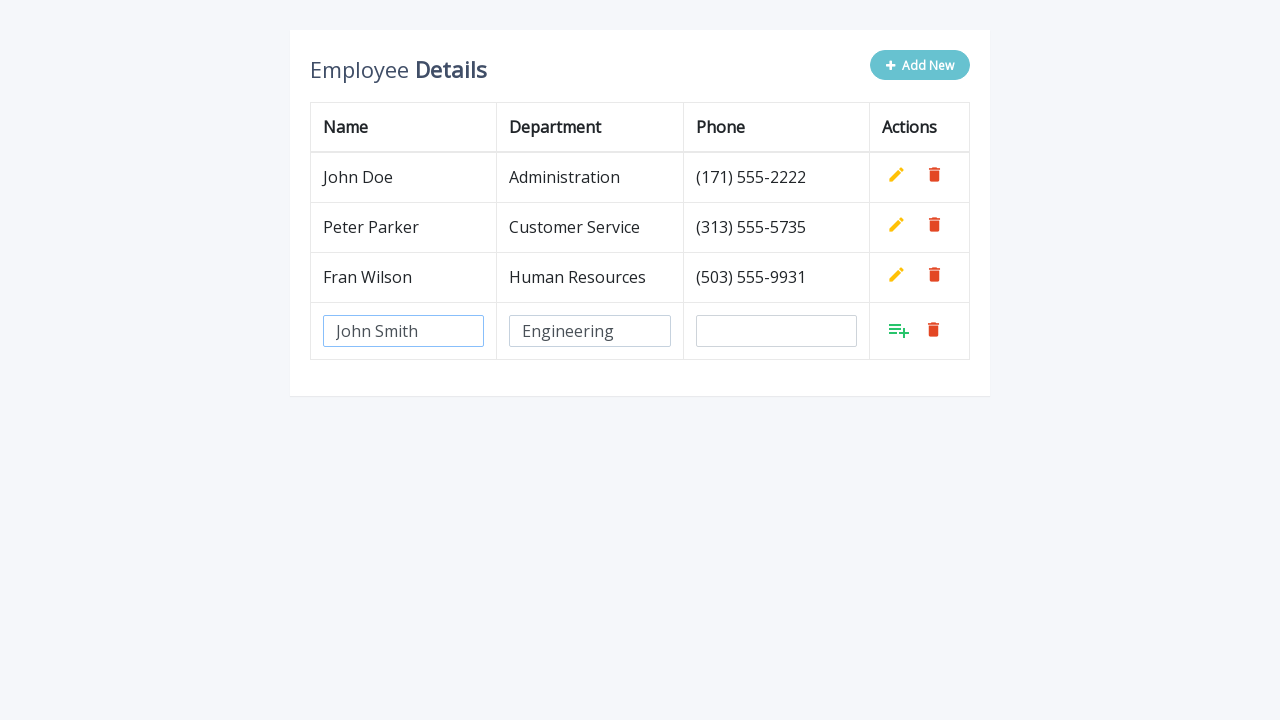

Filled phone field with '555-123-4567' on input[name='phone']
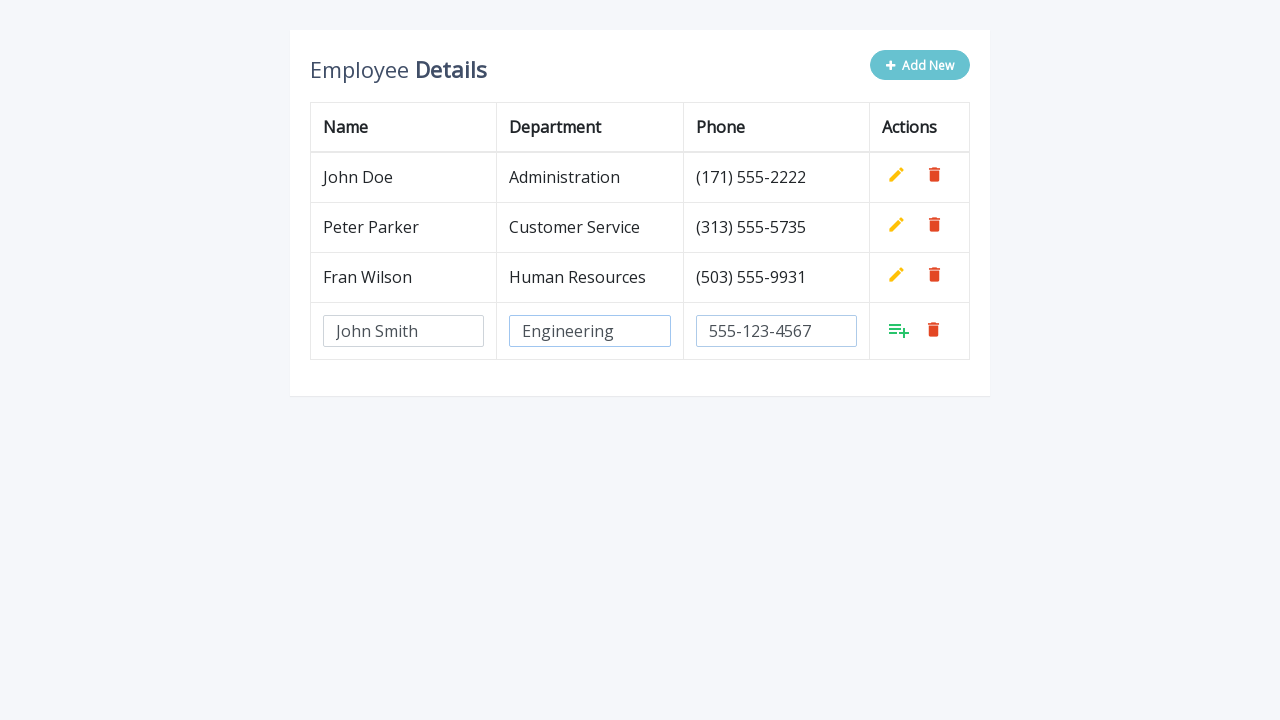

Clicked Add button to confirm row 1 at (899, 330) on table tbody tr:last-child .add
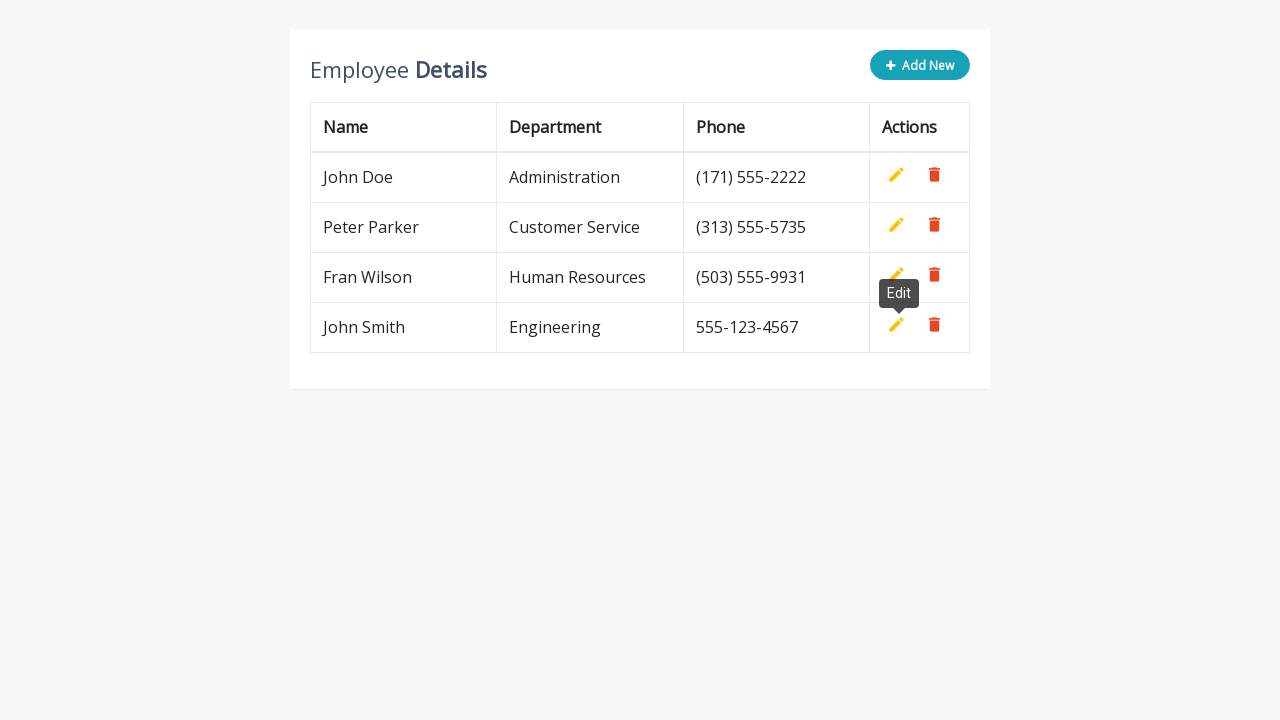

Waited 0.5 seconds before adding next row
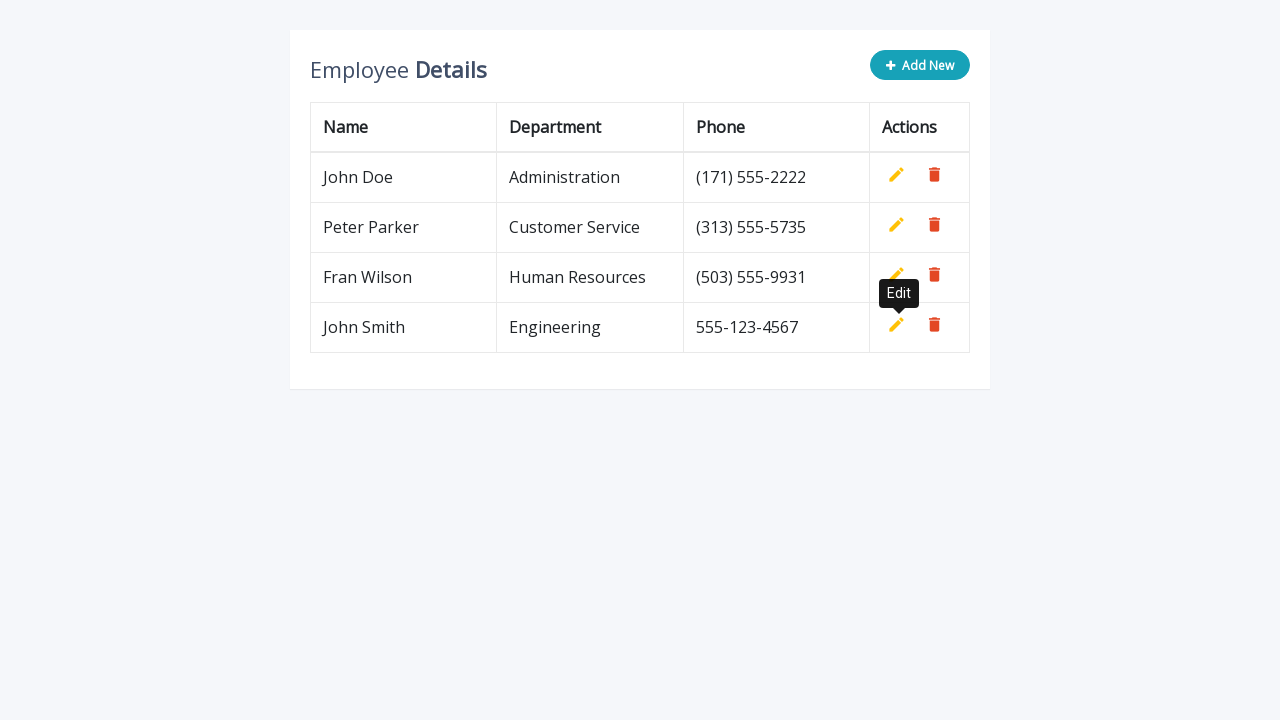

Clicked 'Add New' button to add row 2 at (920, 65) on button.add-new
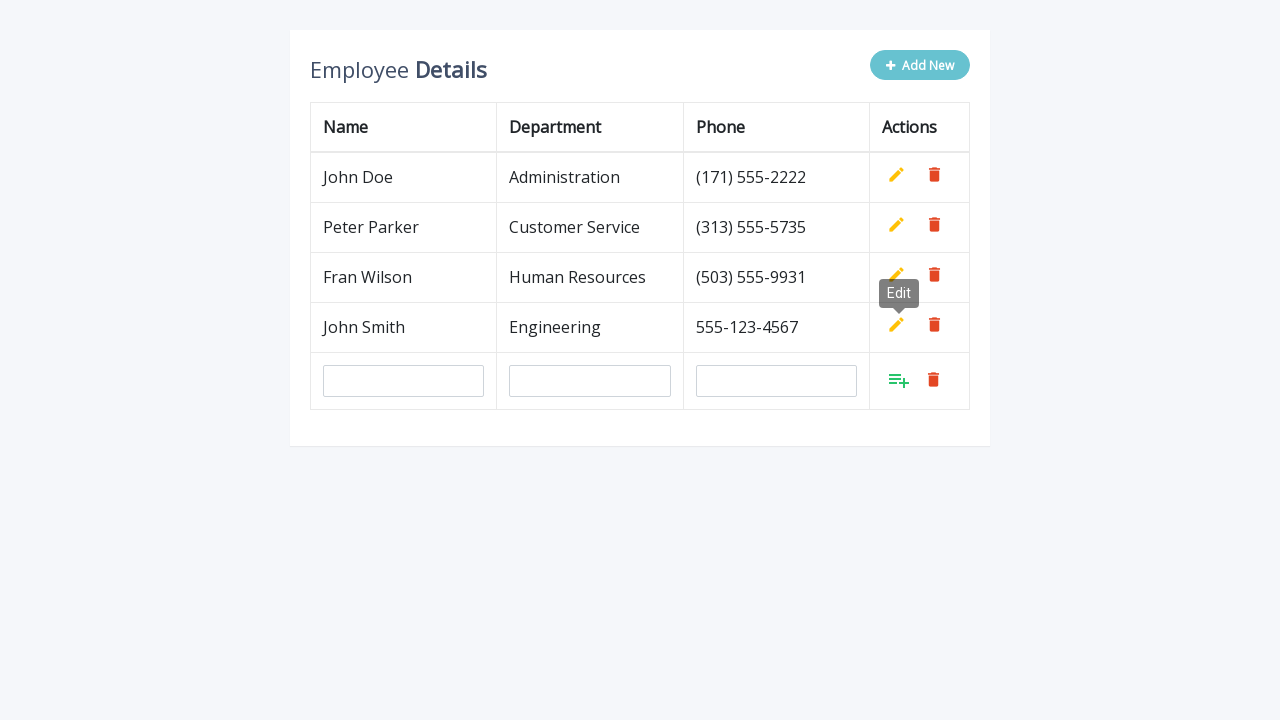

Input fields appeared after clicking Add New
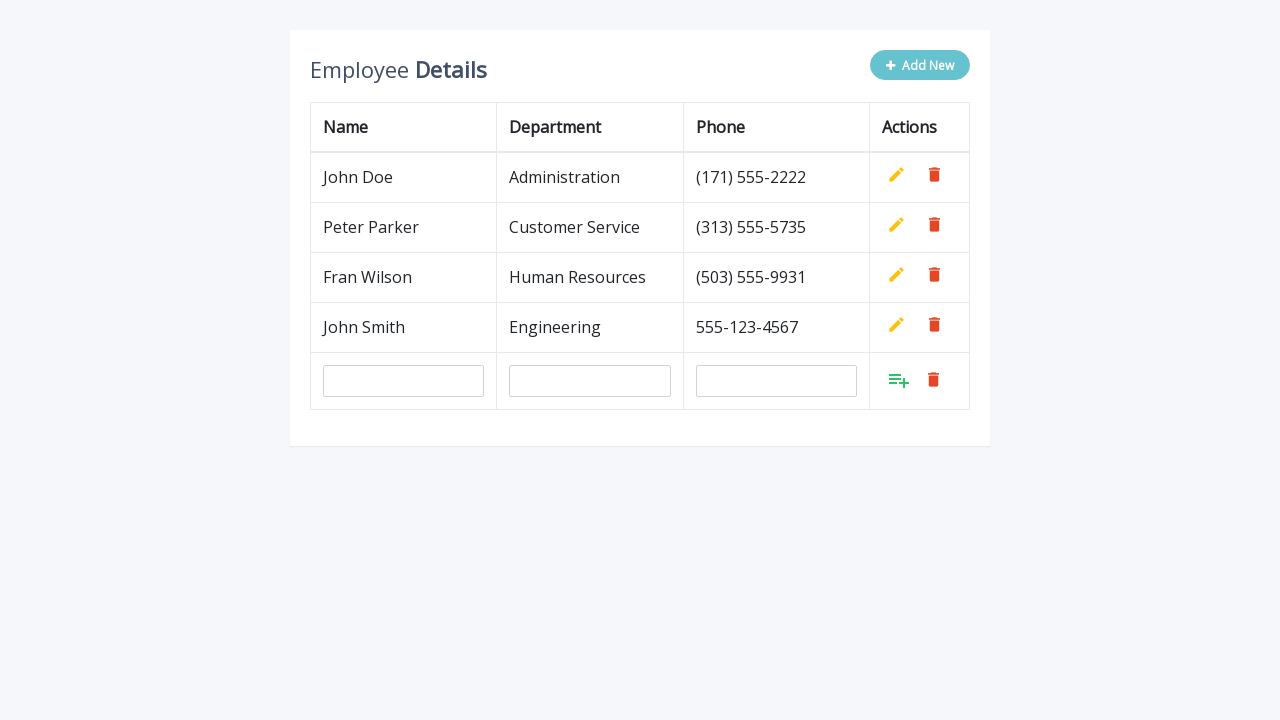

Filled name field with 'John Smith' on input[name='name']
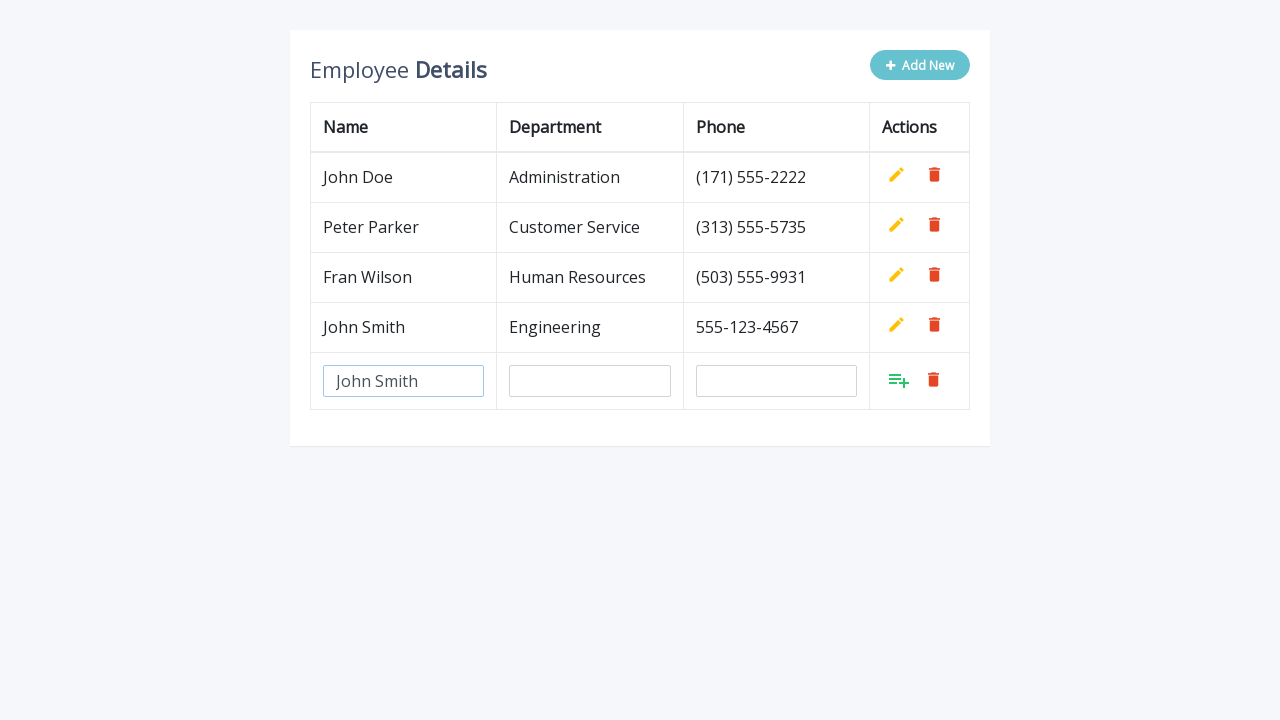

Filled department field with 'Engineering' on input[name='department']
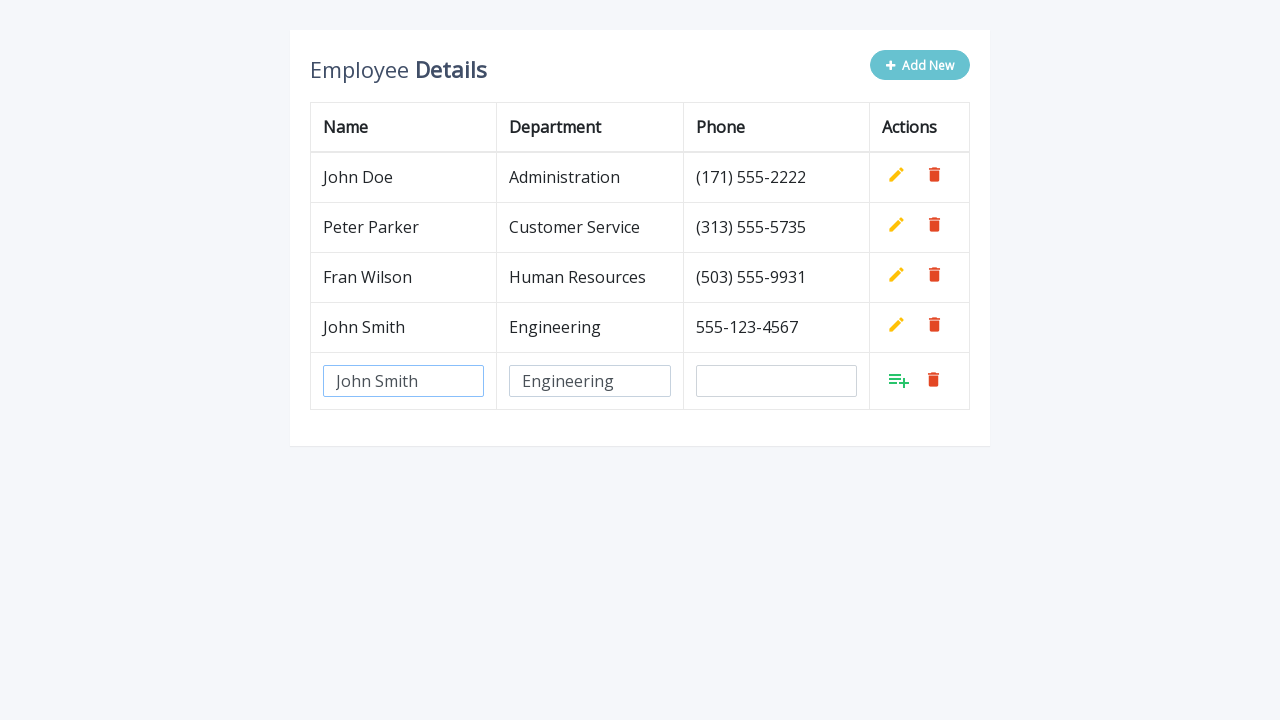

Filled phone field with '555-123-4567' on input[name='phone']
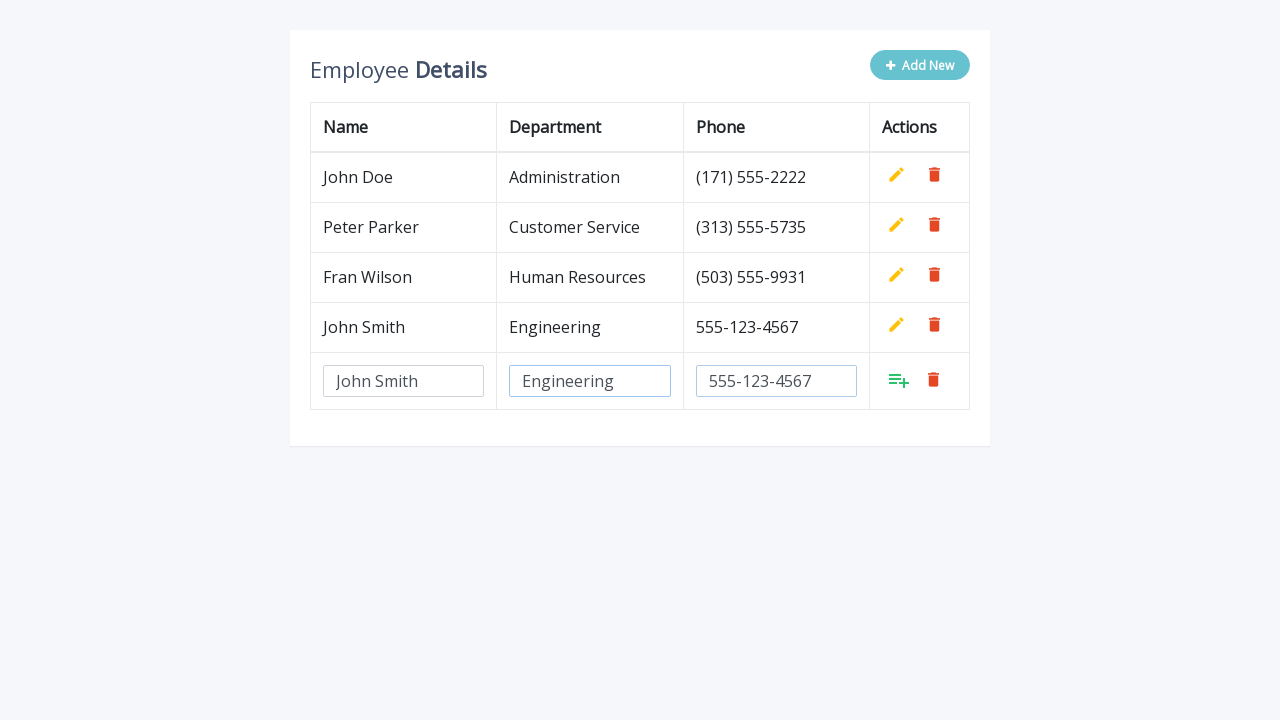

Clicked Add button to confirm row 2 at (899, 380) on table tbody tr:last-child .add
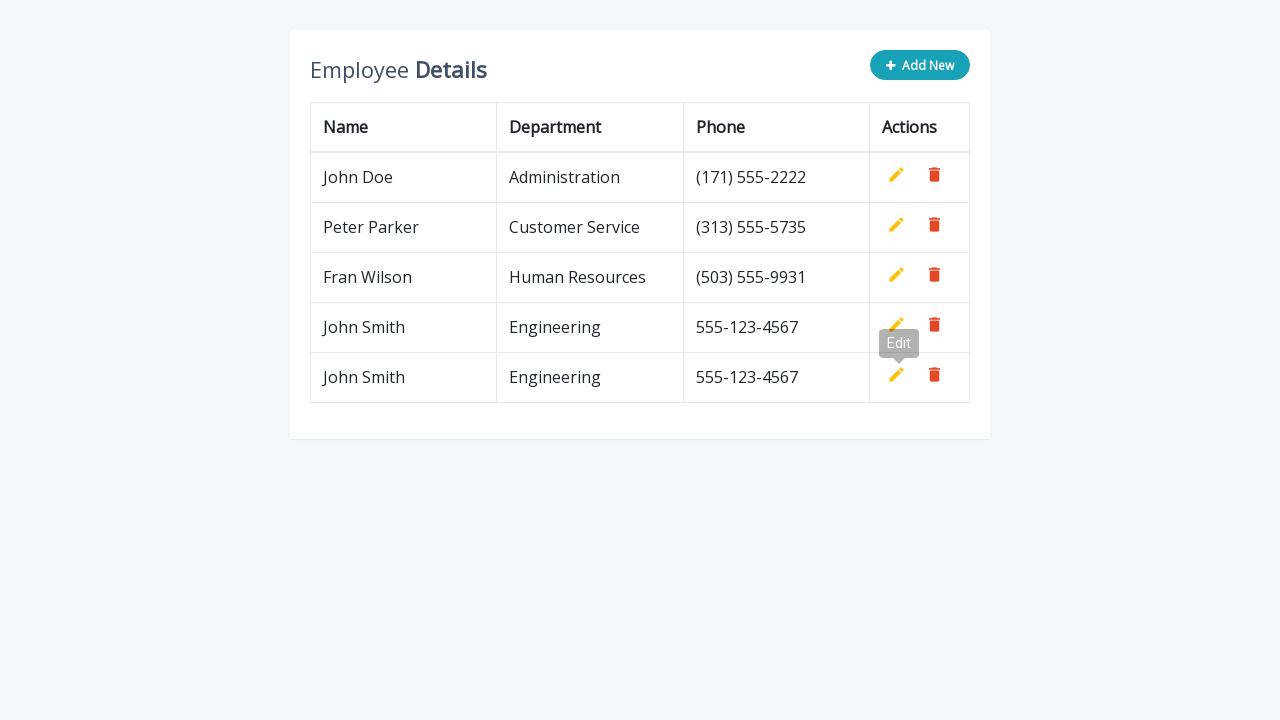

Waited 0.5 seconds before adding next row
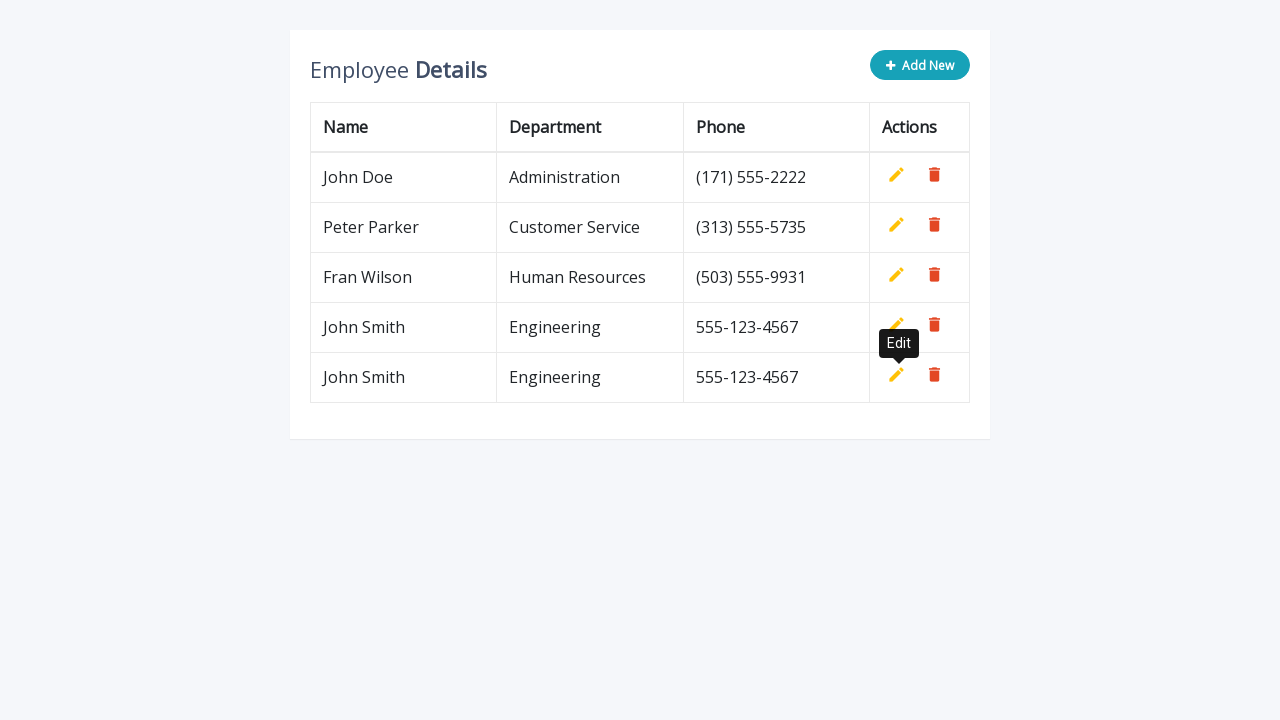

Clicked 'Add New' button to add row 3 at (920, 65) on button.add-new
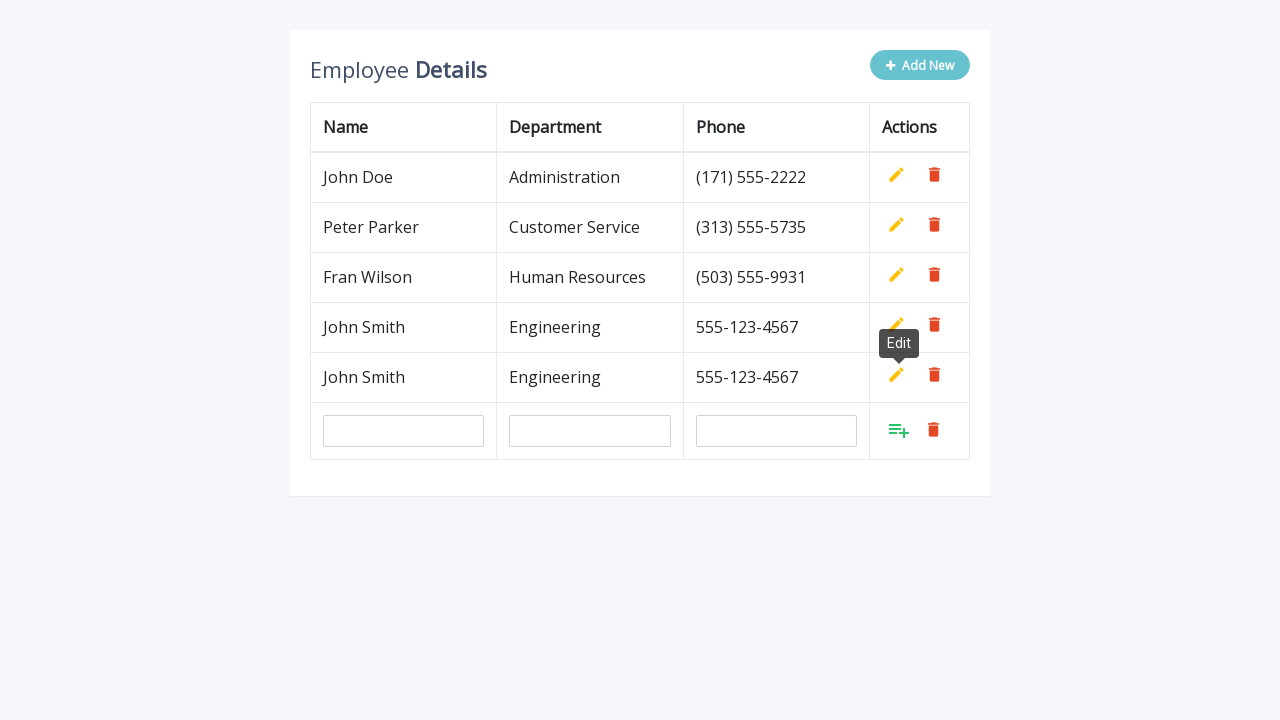

Input fields appeared after clicking Add New
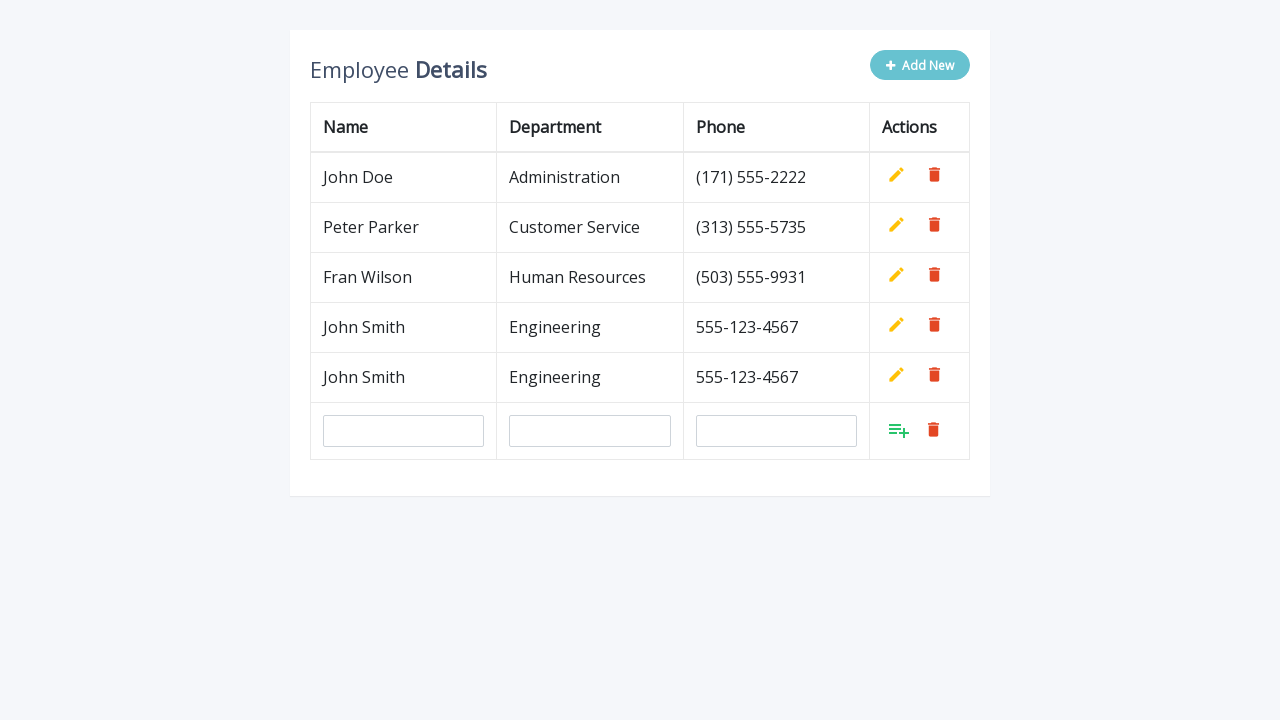

Filled name field with 'John Smith' on input[name='name']
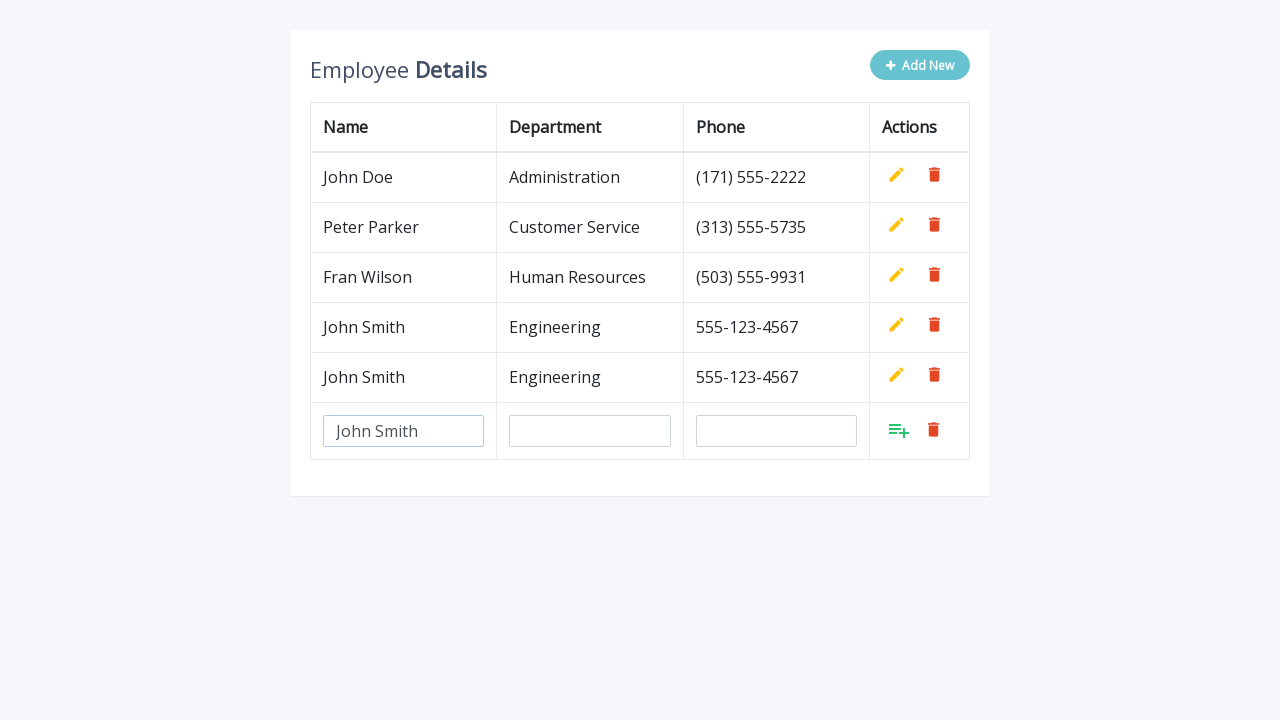

Filled department field with 'Engineering' on input[name='department']
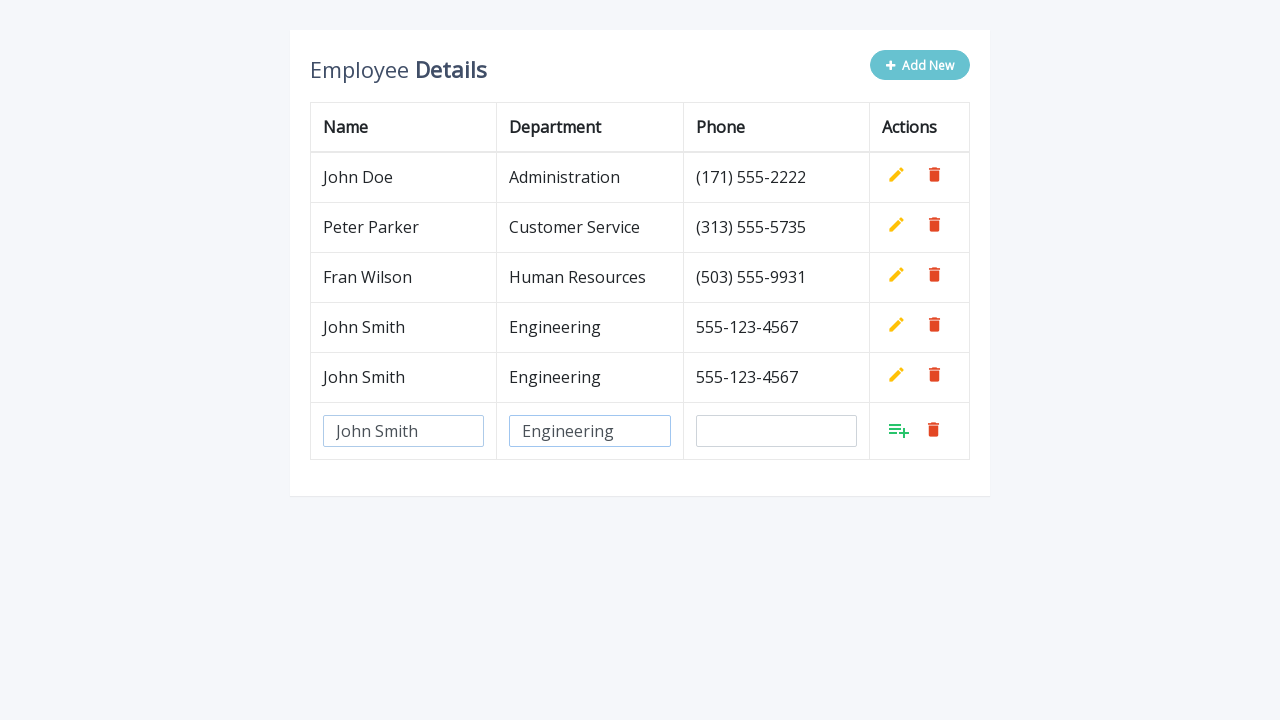

Filled phone field with '555-123-4567' on input[name='phone']
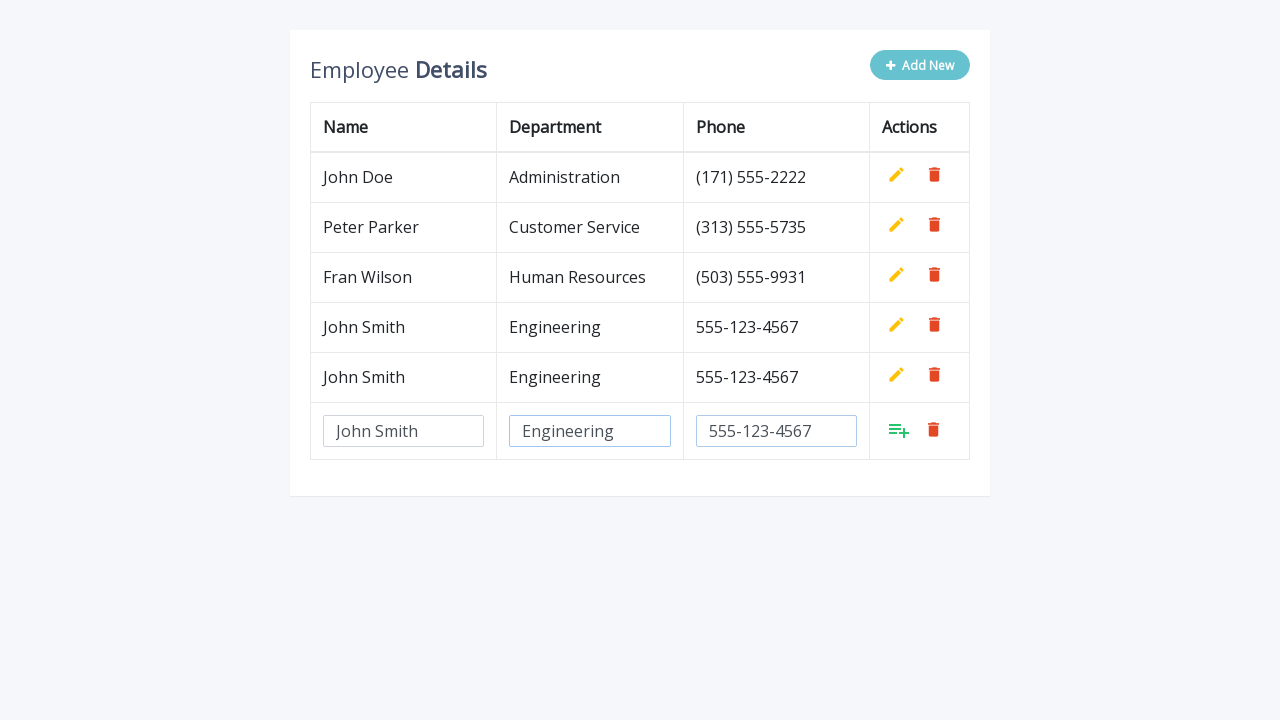

Clicked Add button to confirm row 3 at (899, 430) on table tbody tr:last-child .add
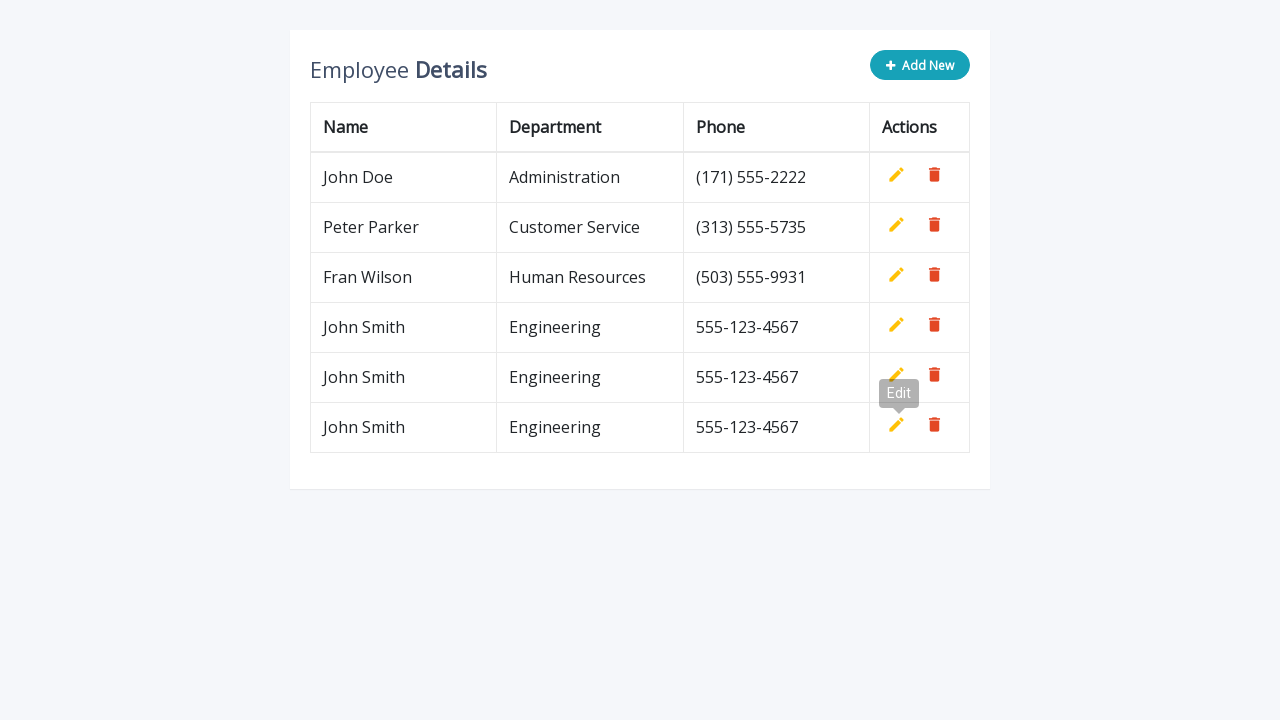

Waited 0.5 seconds before adding next row
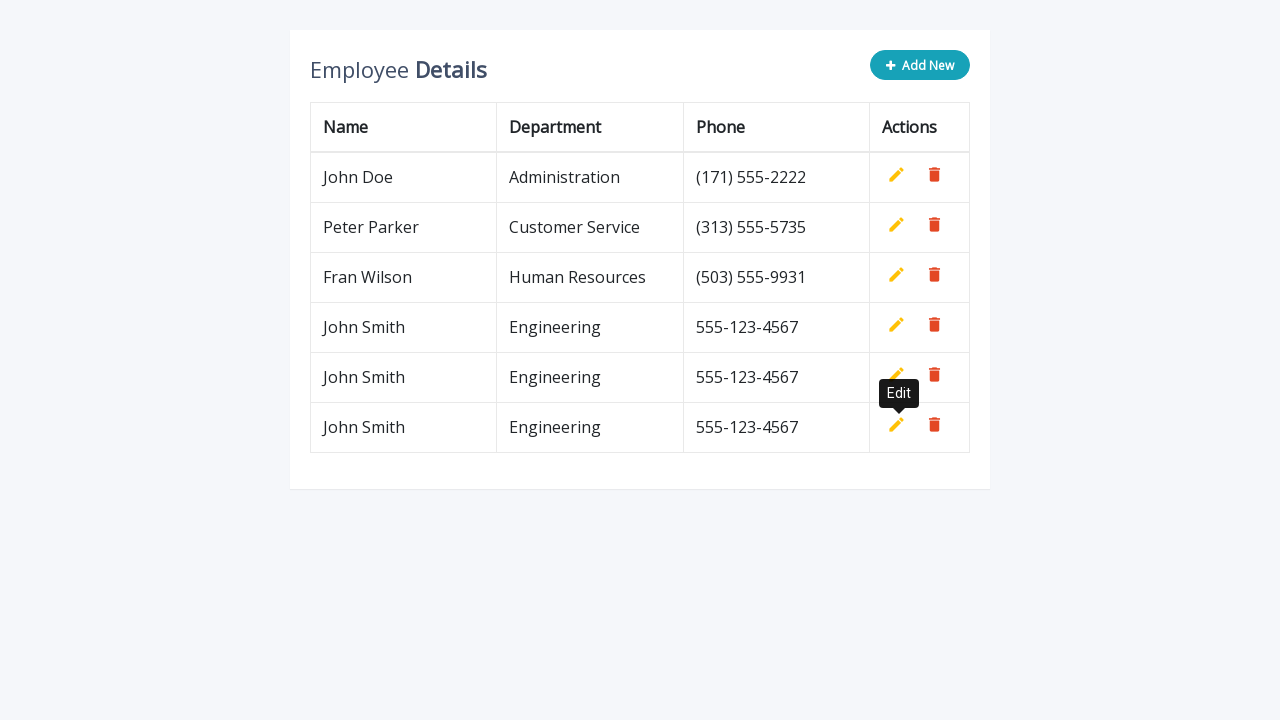

Clicked 'Add New' button to add row 4 at (920, 65) on button.add-new
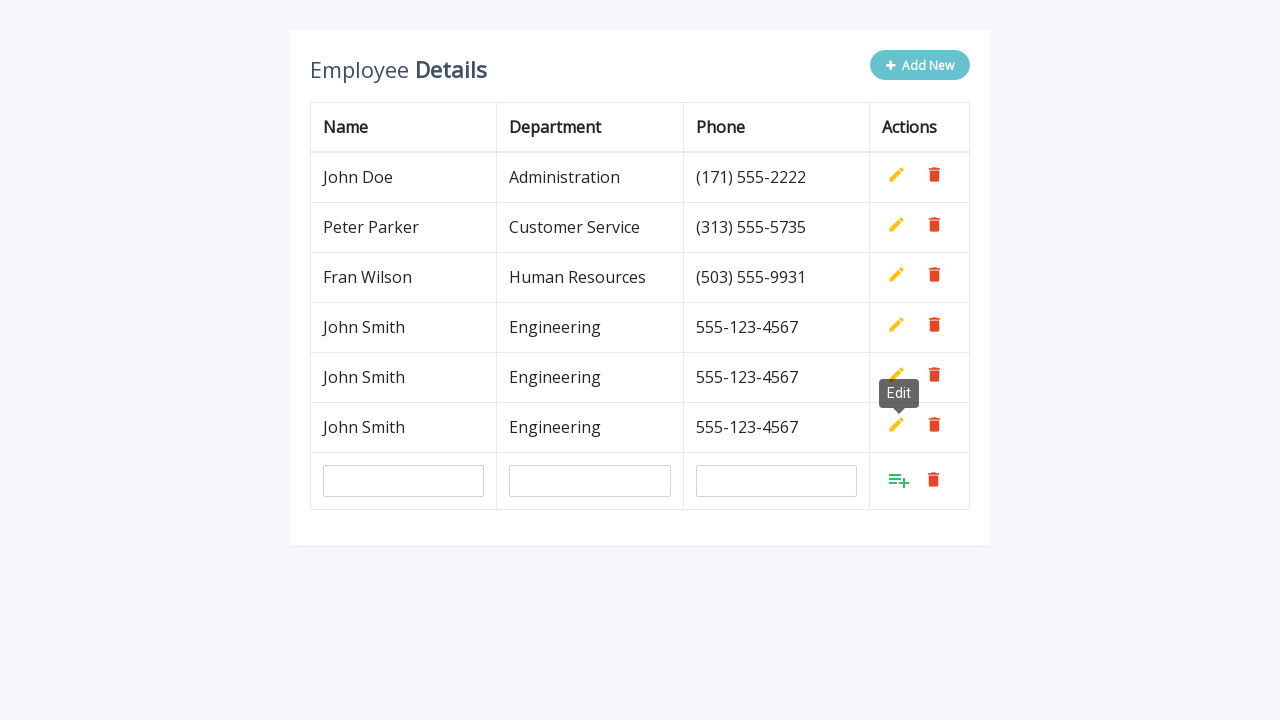

Input fields appeared after clicking Add New
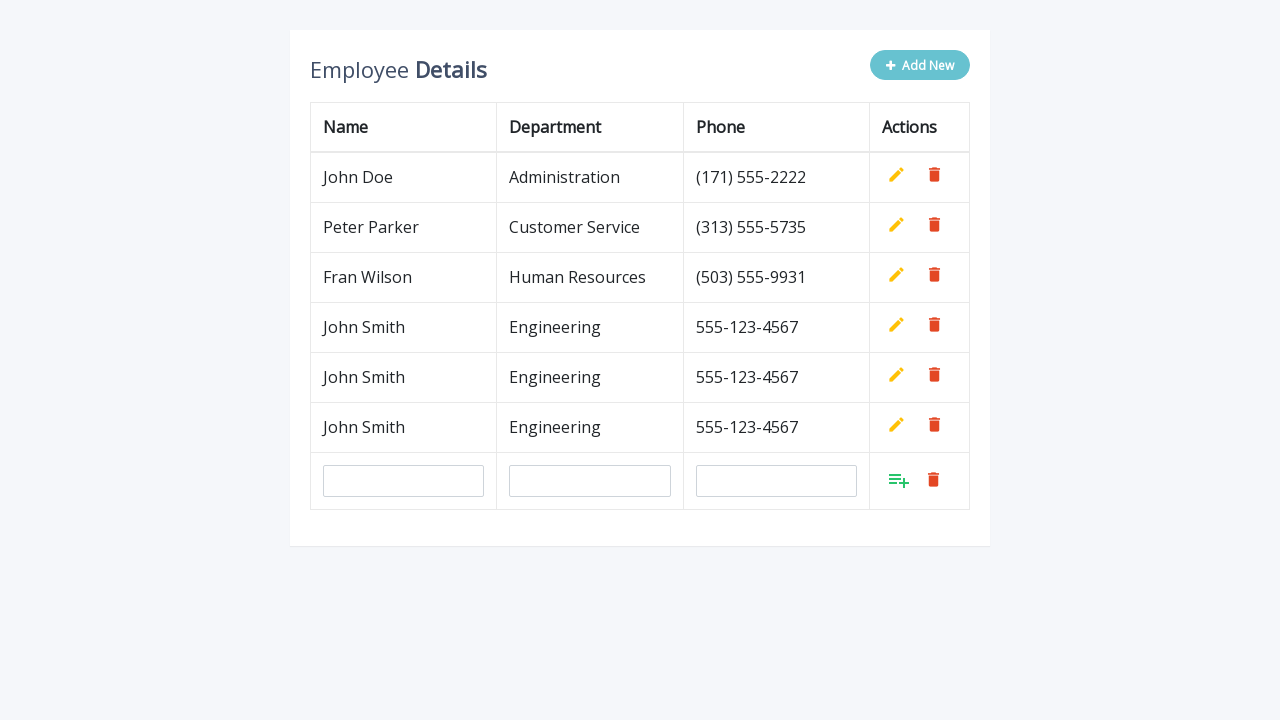

Filled name field with 'John Smith' on input[name='name']
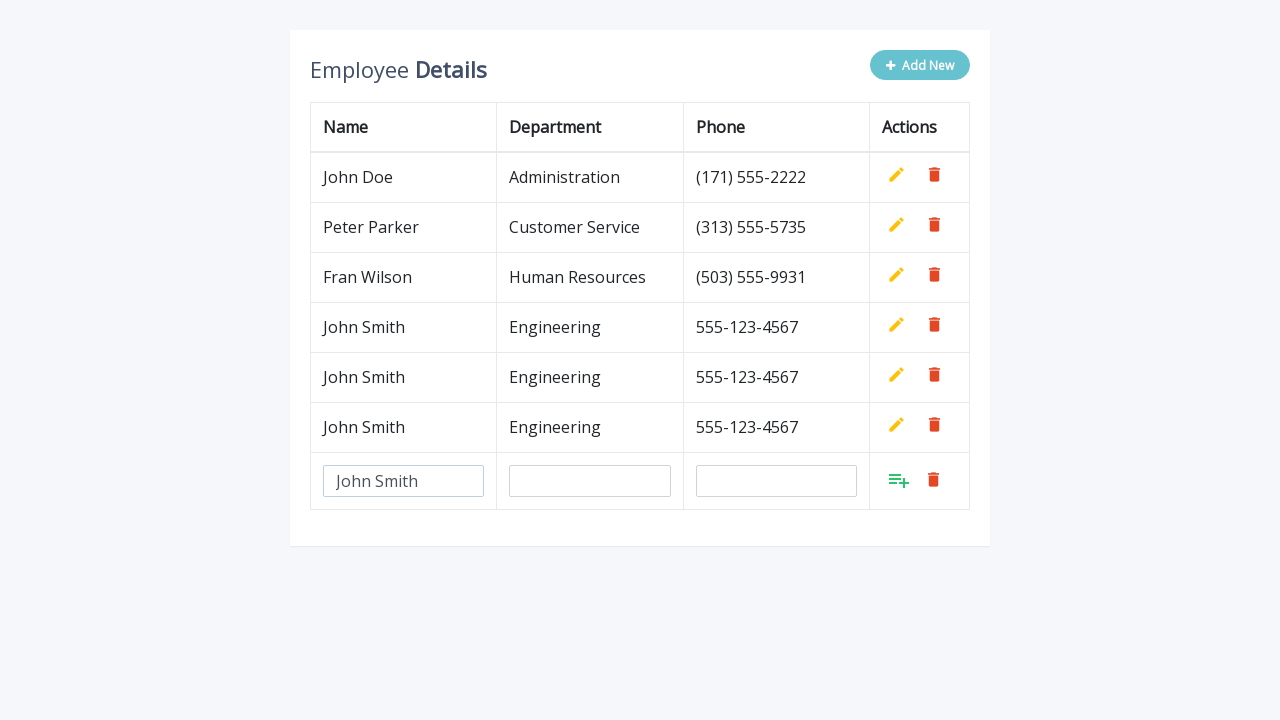

Filled department field with 'Engineering' on input[name='department']
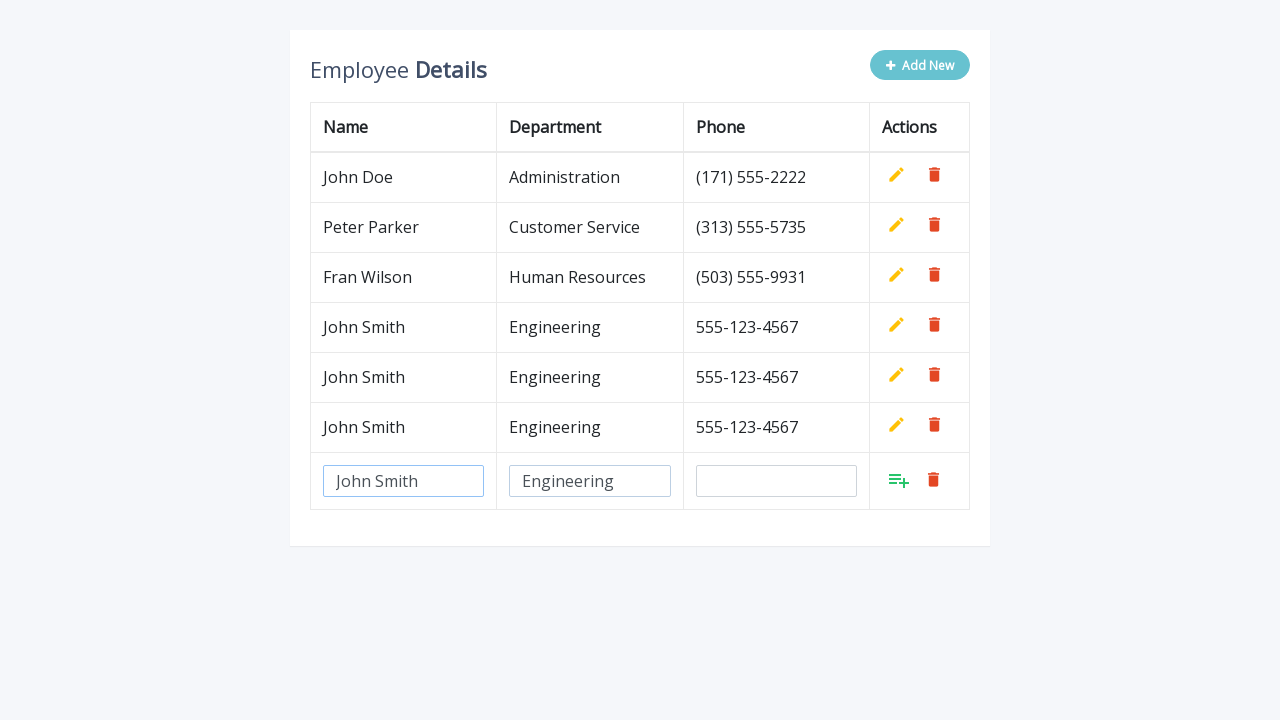

Filled phone field with '555-123-4567' on input[name='phone']
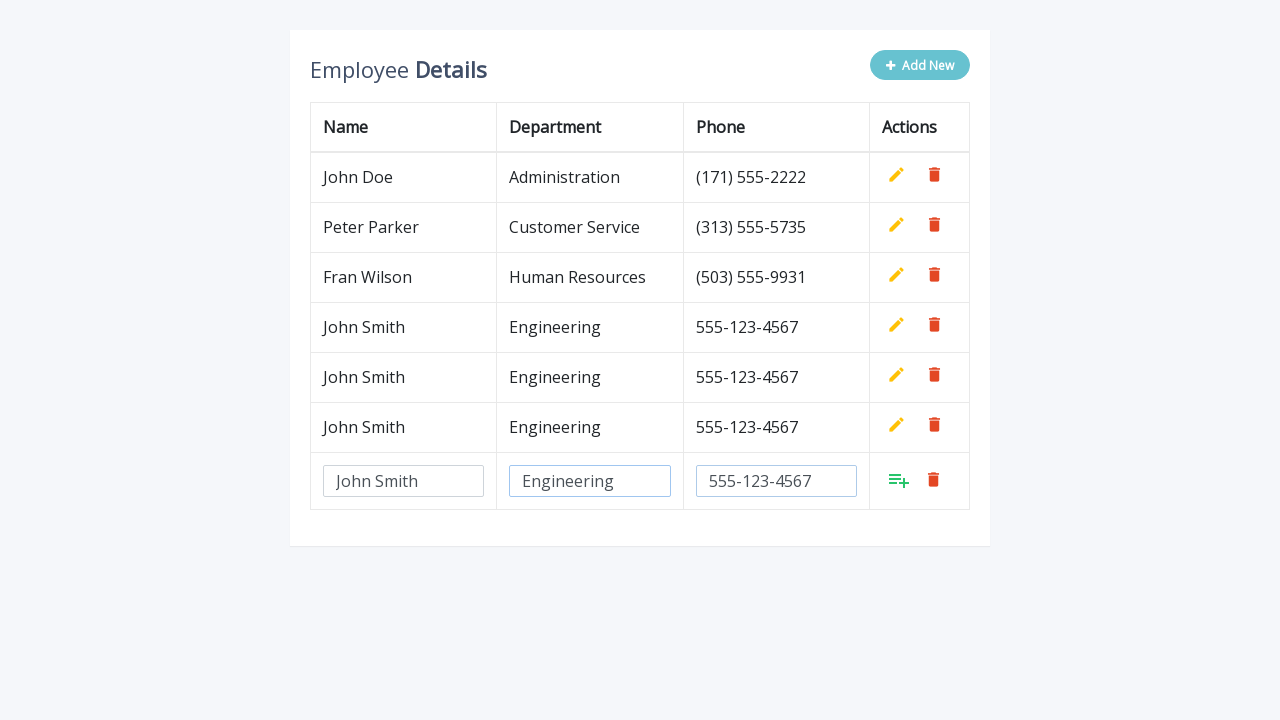

Clicked Add button to confirm row 4 at (899, 480) on table tbody tr:last-child .add
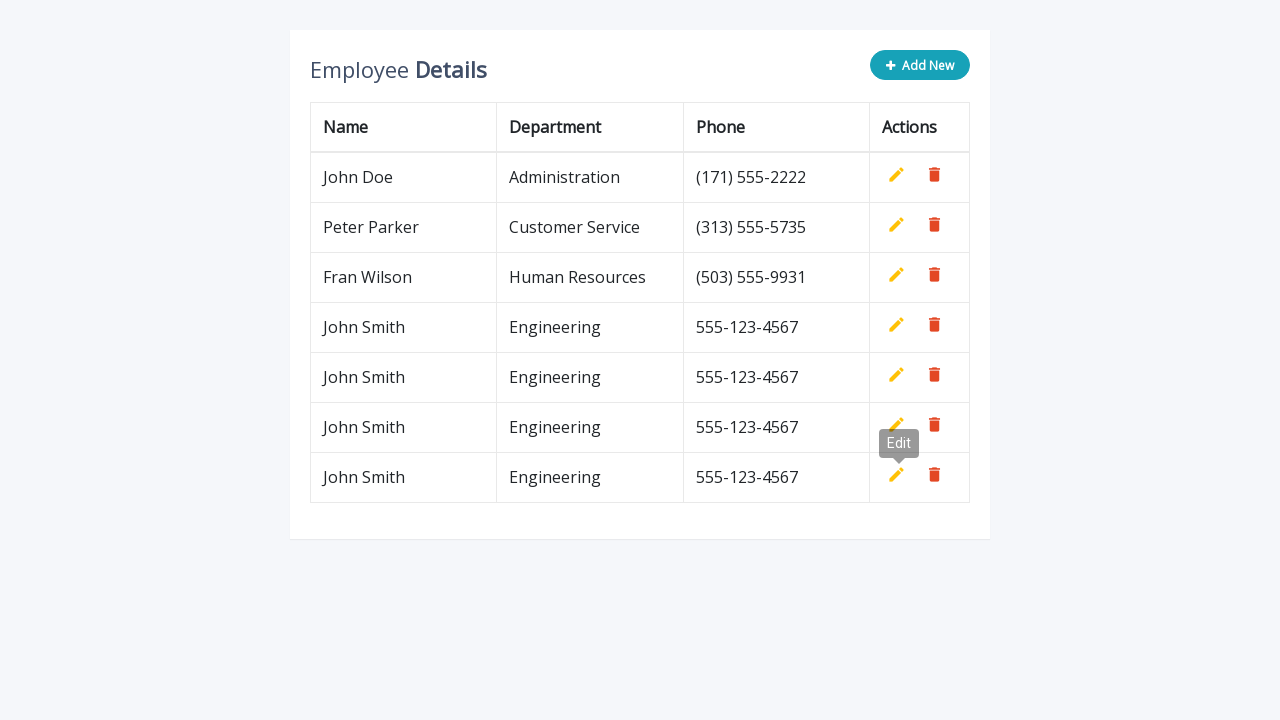

Waited 0.5 seconds before adding next row
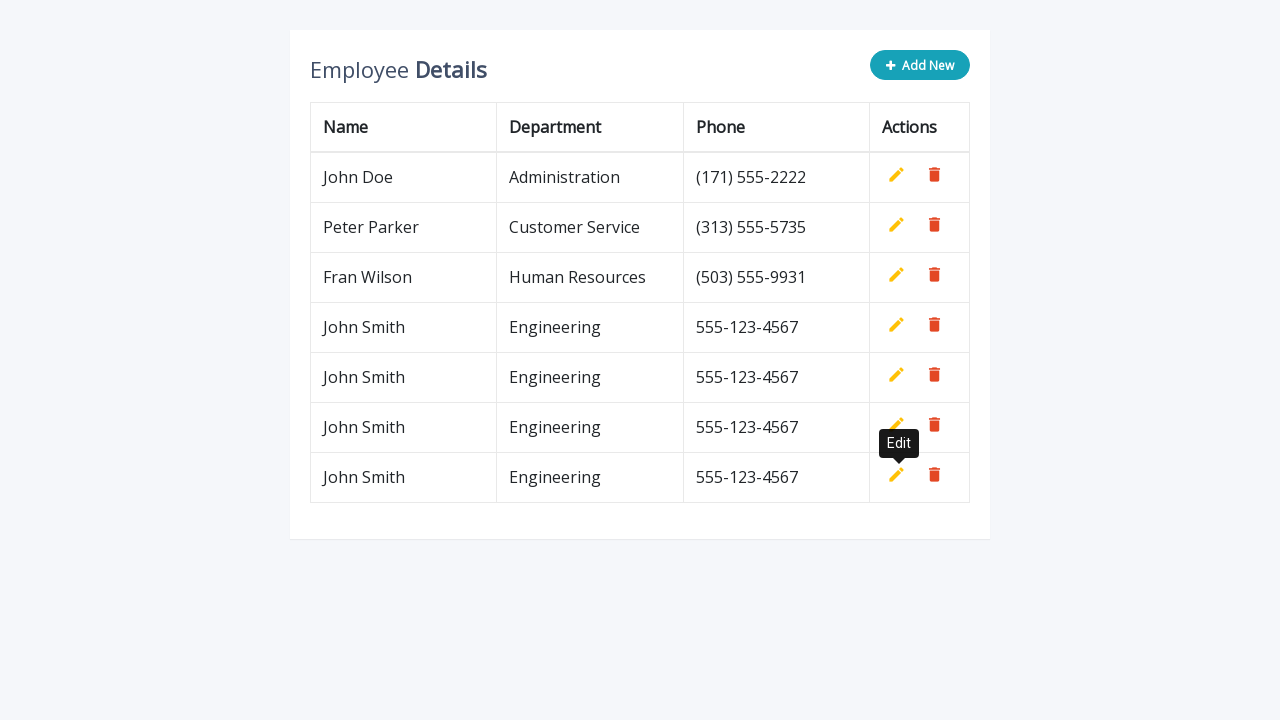

Clicked 'Add New' button to add row 5 at (920, 65) on button.add-new
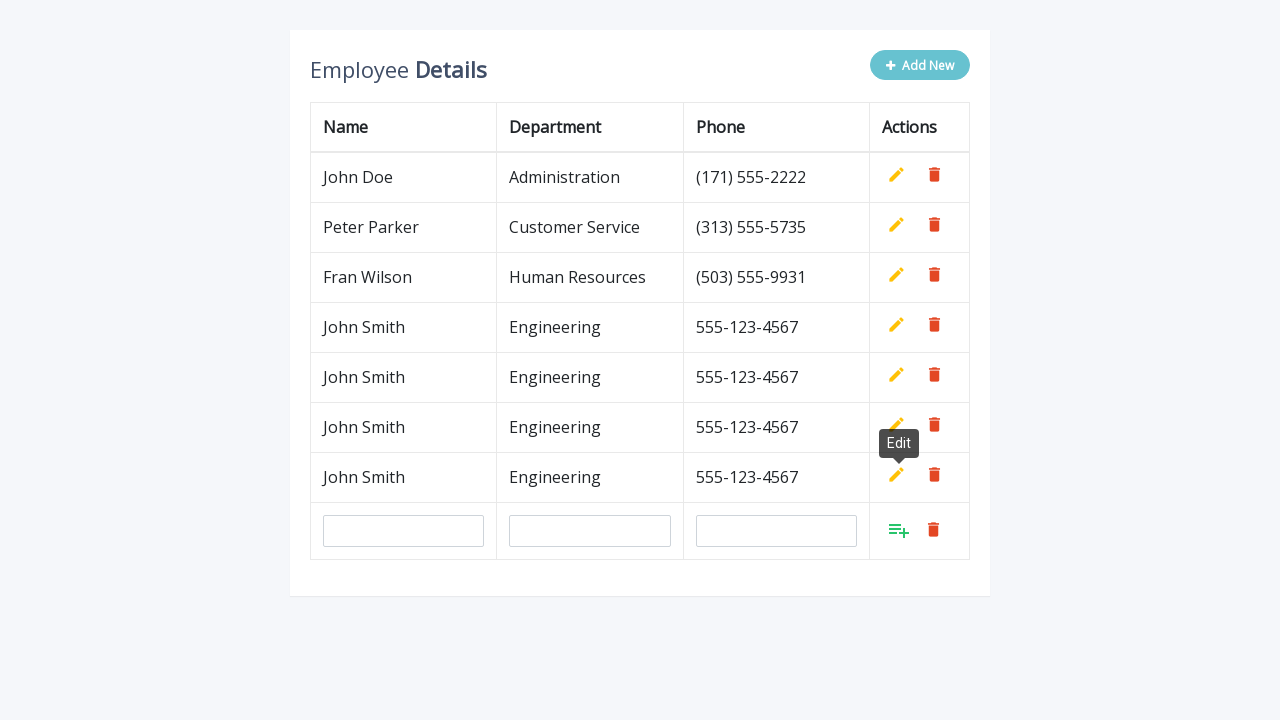

Input fields appeared after clicking Add New
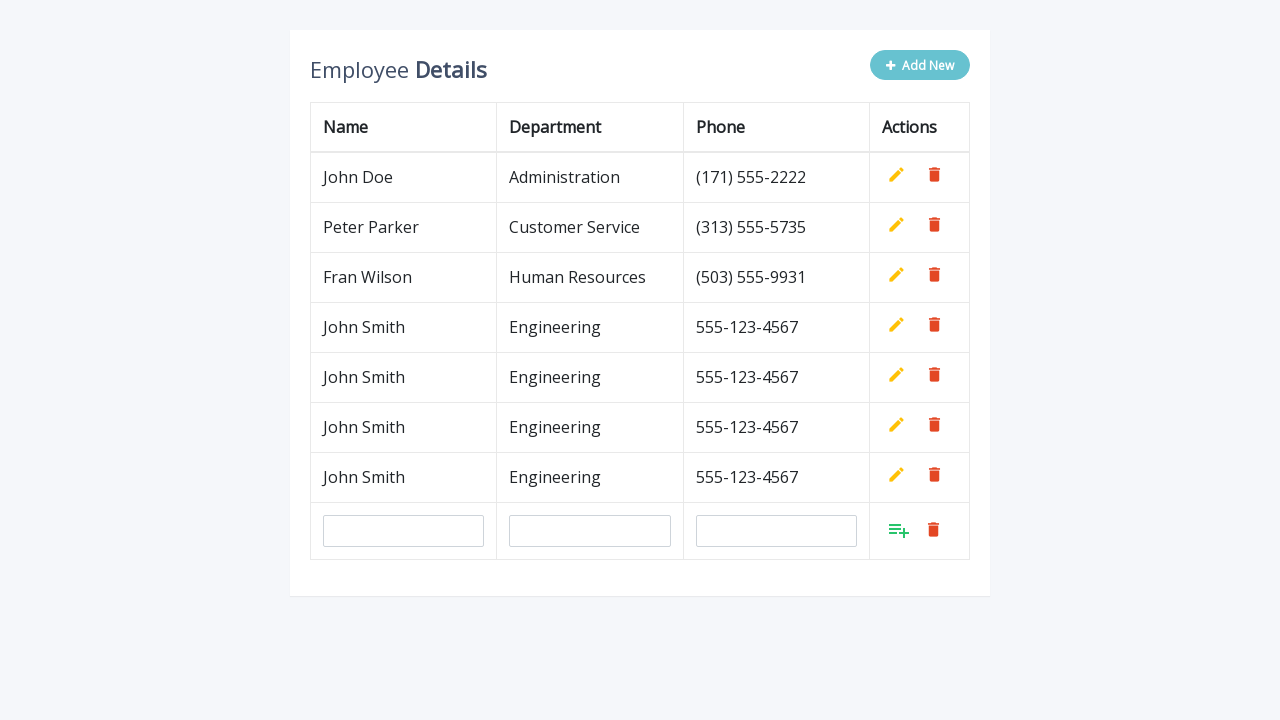

Filled name field with 'John Smith' on input[name='name']
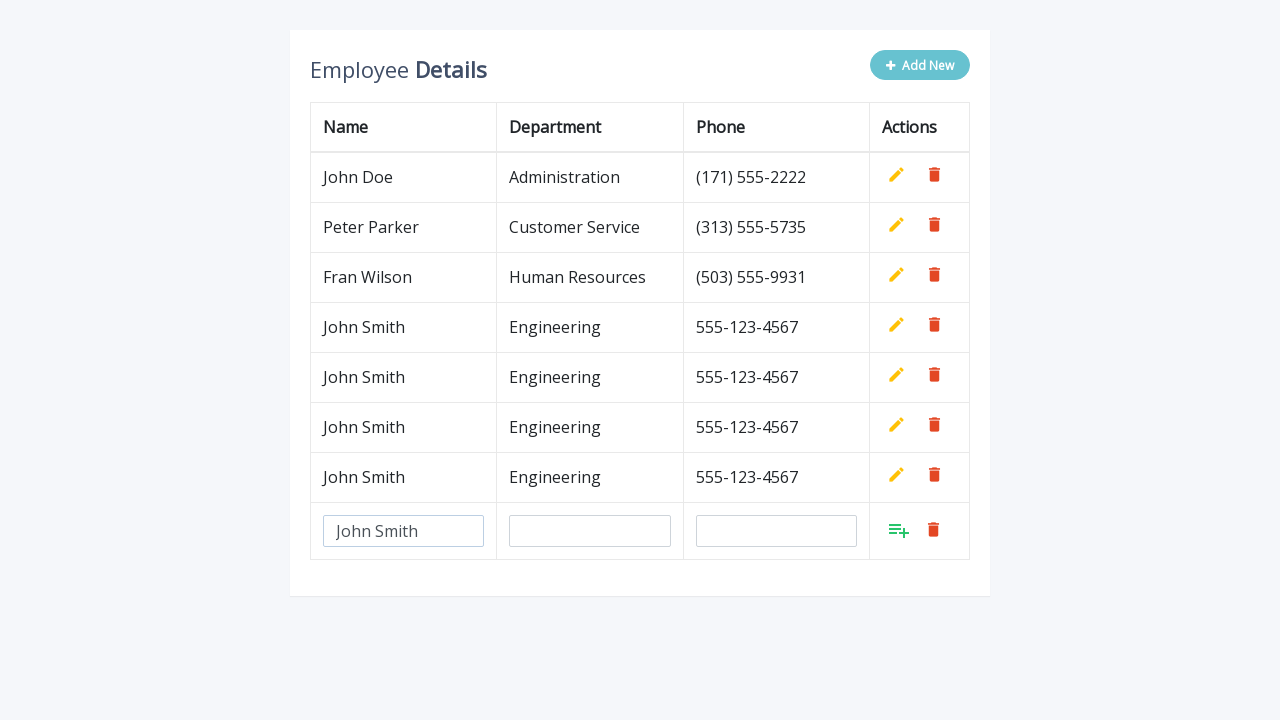

Filled department field with 'Engineering' on input[name='department']
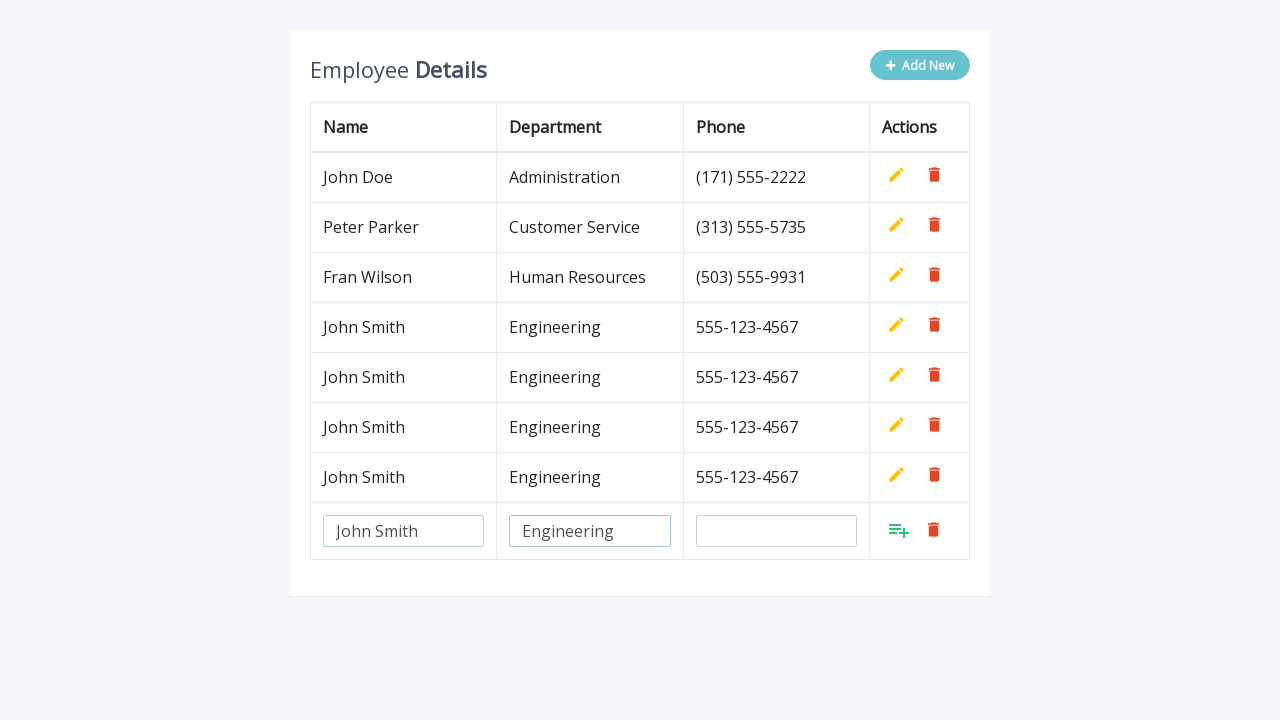

Filled phone field with '555-123-4567' on input[name='phone']
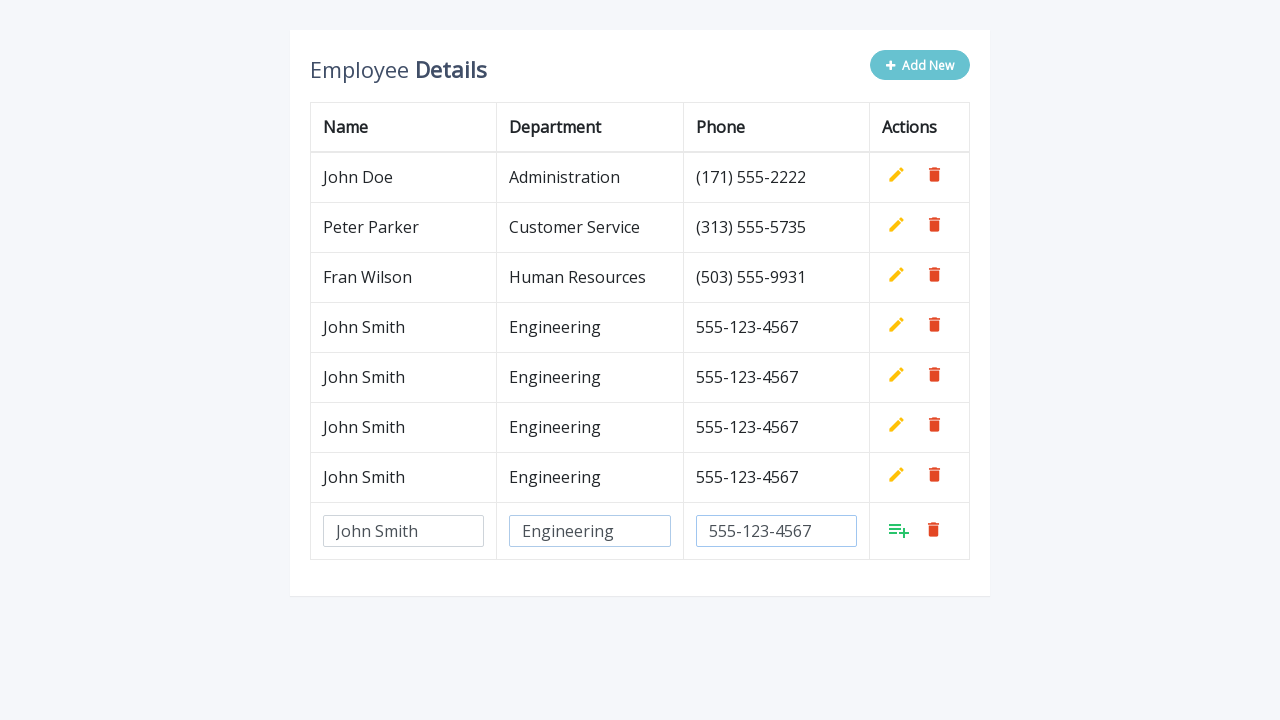

Clicked Add button to confirm row 5 at (899, 530) on table tbody tr:last-child .add
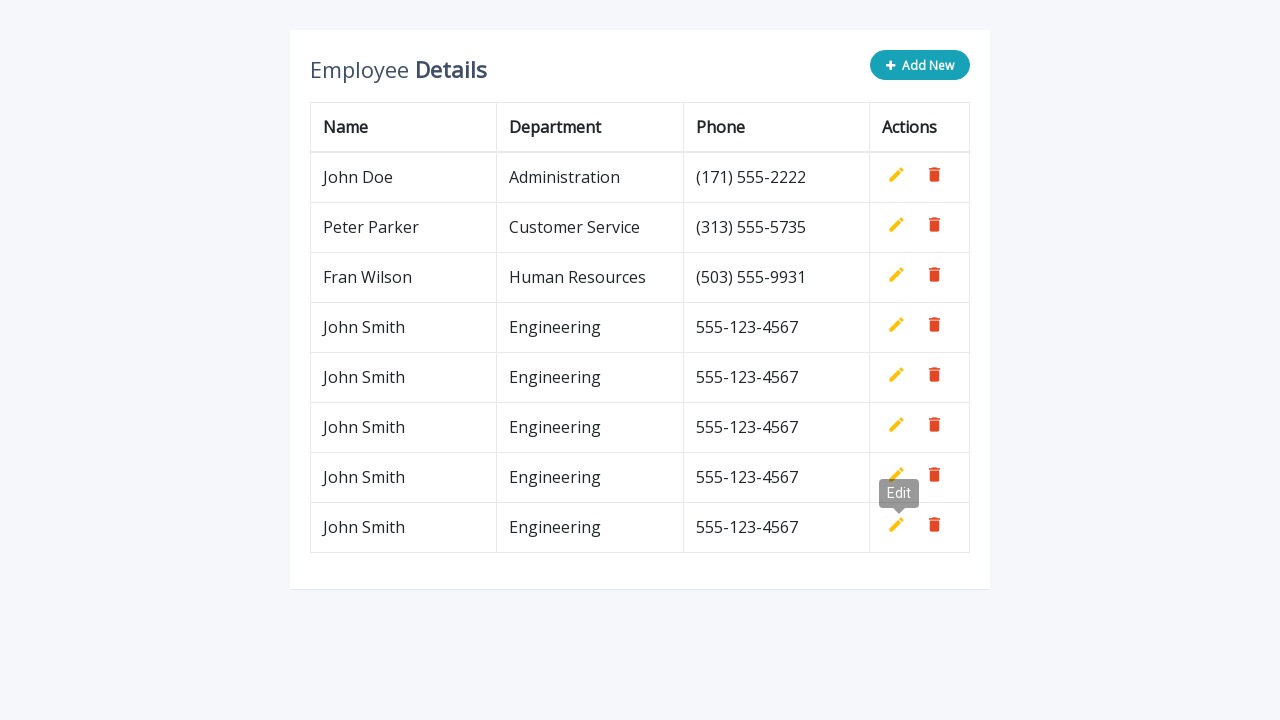

Waited 0.5 seconds before adding next row
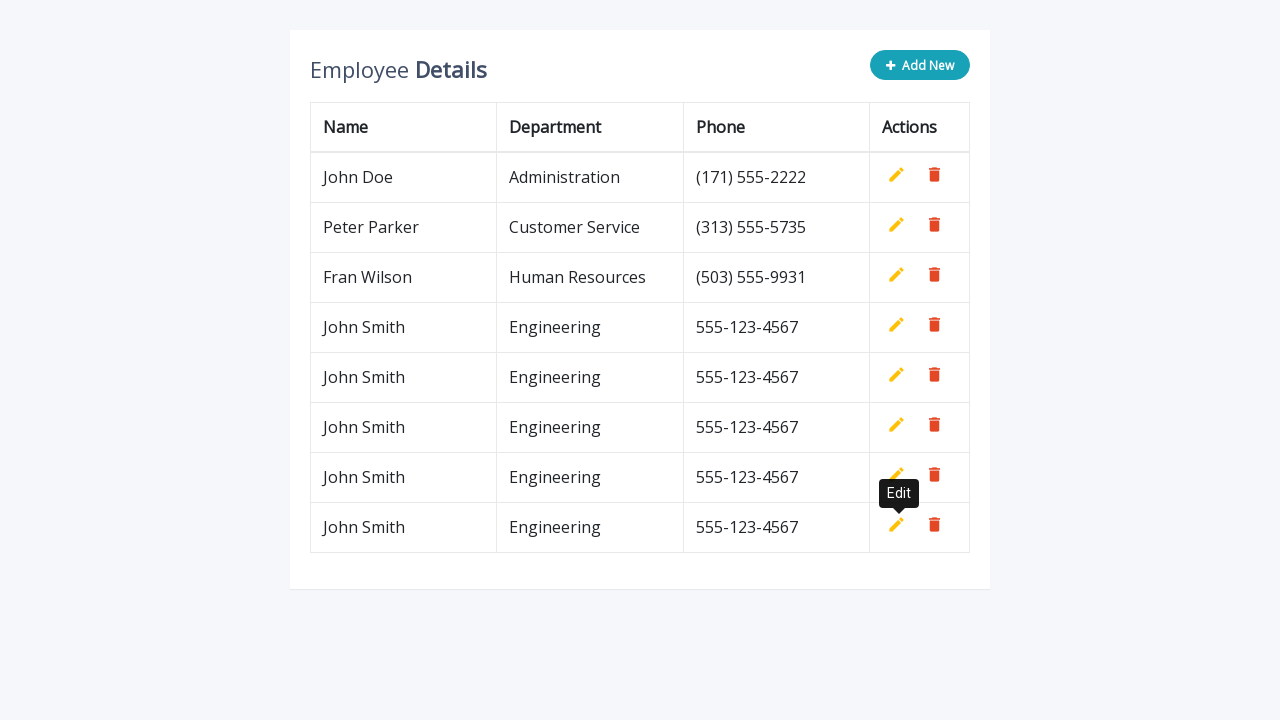

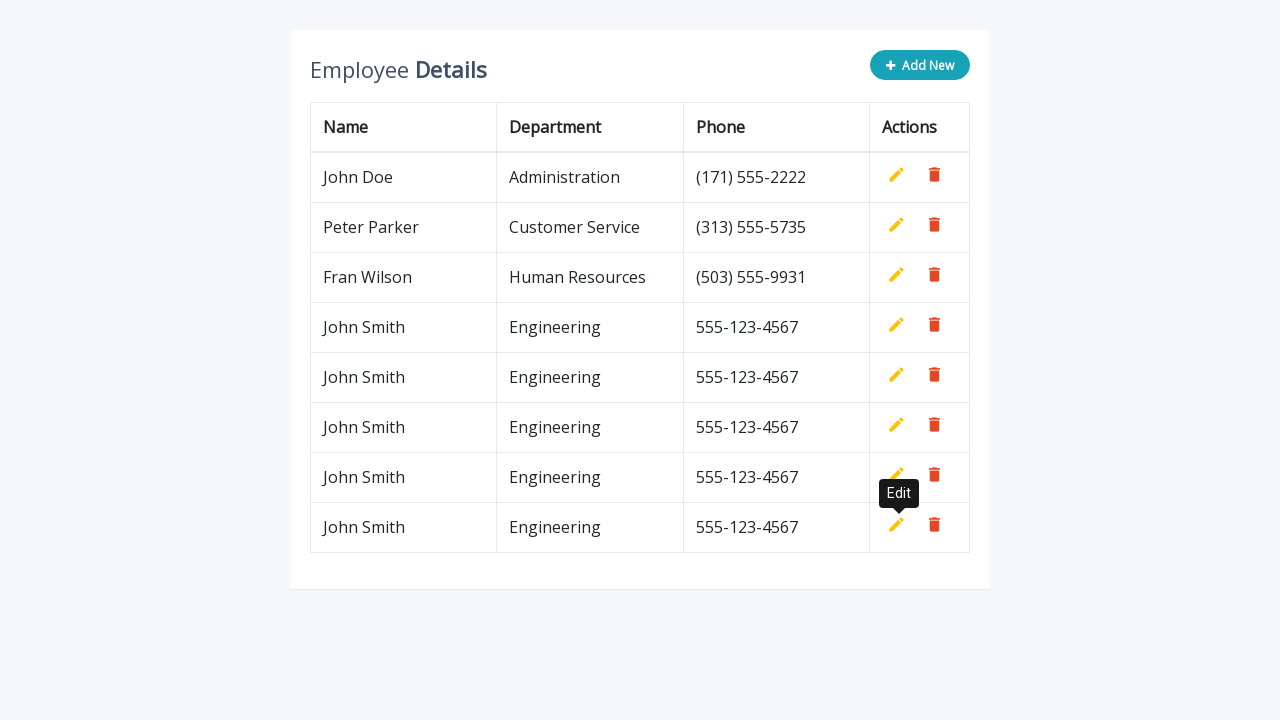